Tests dropdown functionality by locating a select element, retrieving all available options, and iterating through them to verify their text values.

Starting URL: https://the-internet.herokuapp.com/dropdown

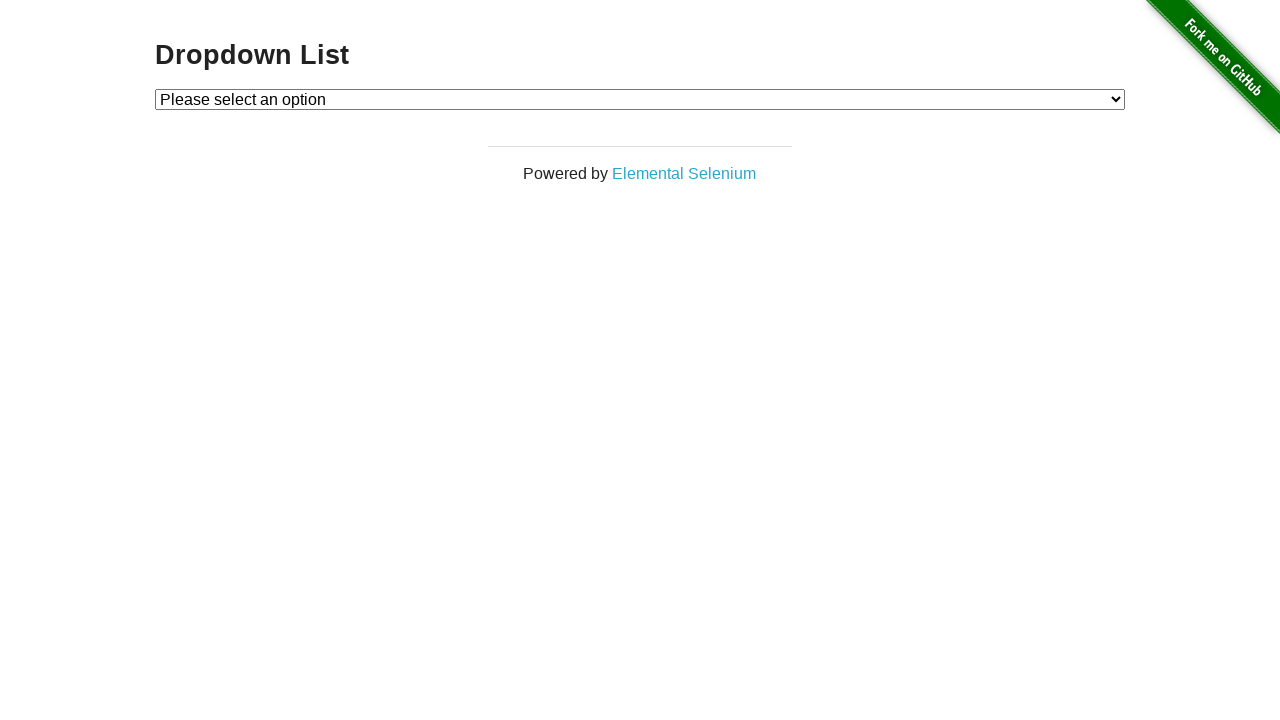

Navigated to dropdown test page
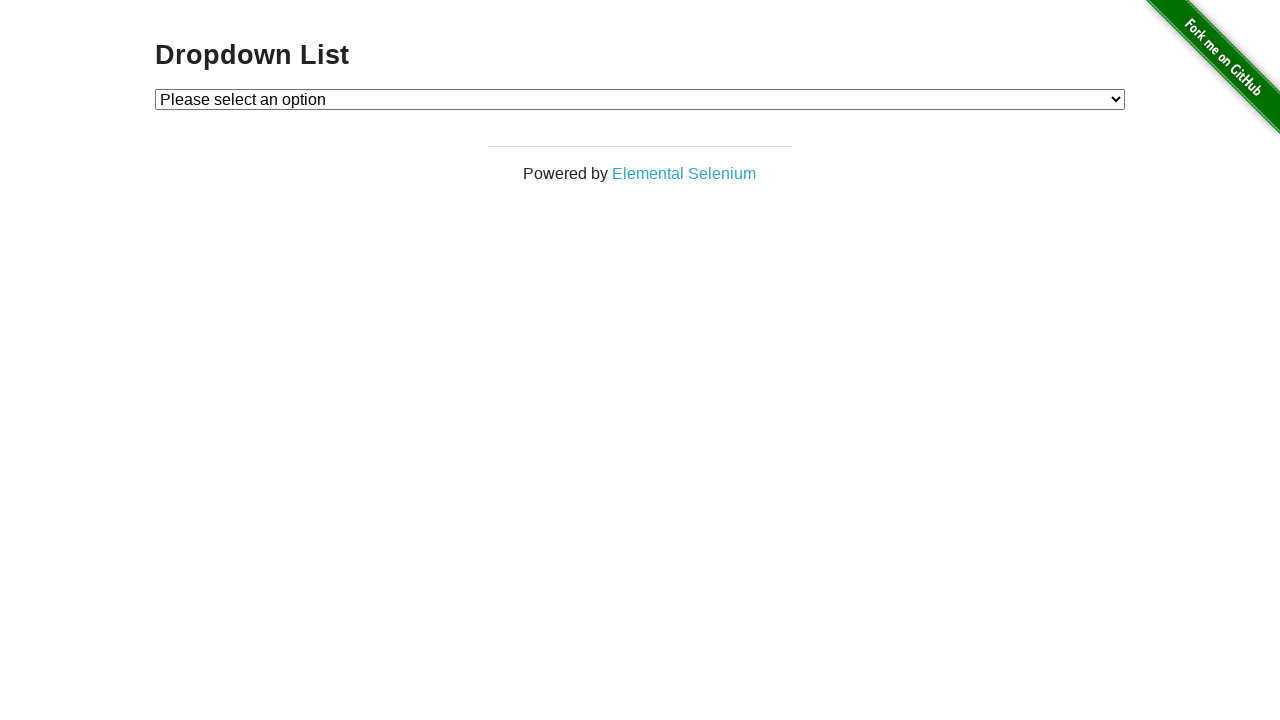

Located dropdown element
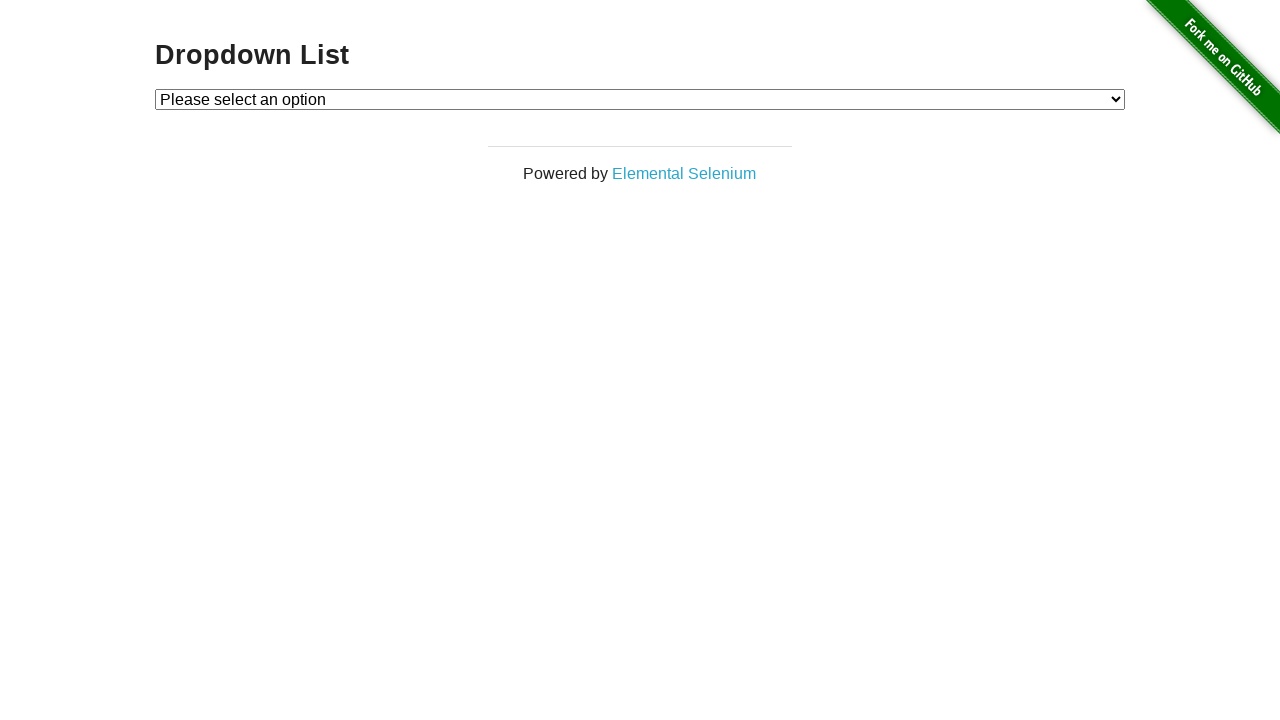

Dropdown became visible
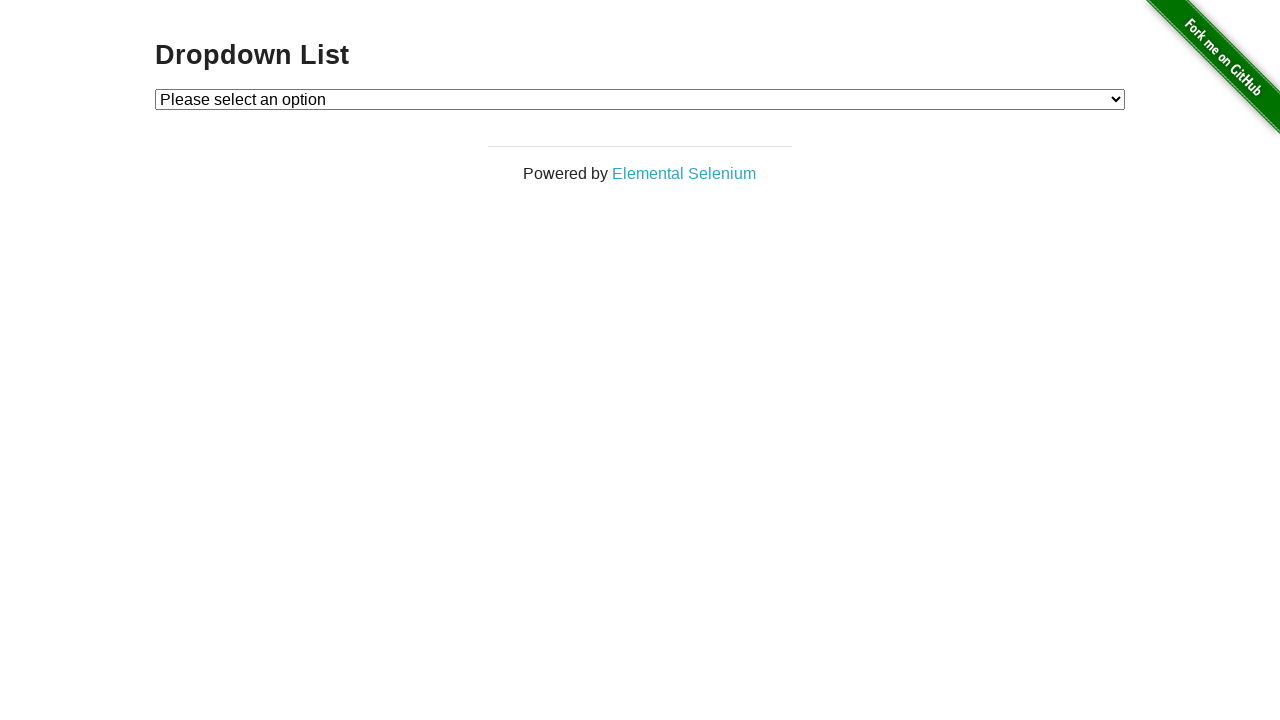

Retrieved all dropdown options (3 options found)
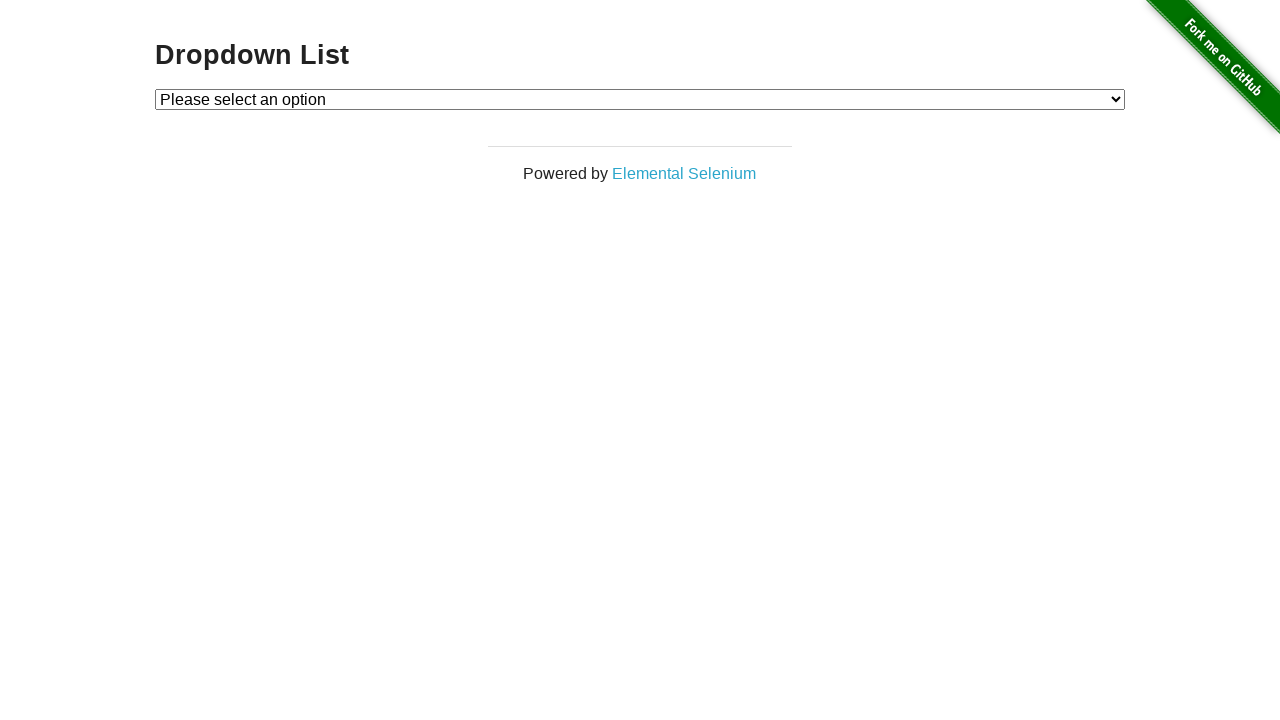

Verified dropdown option: 'Please select an option'
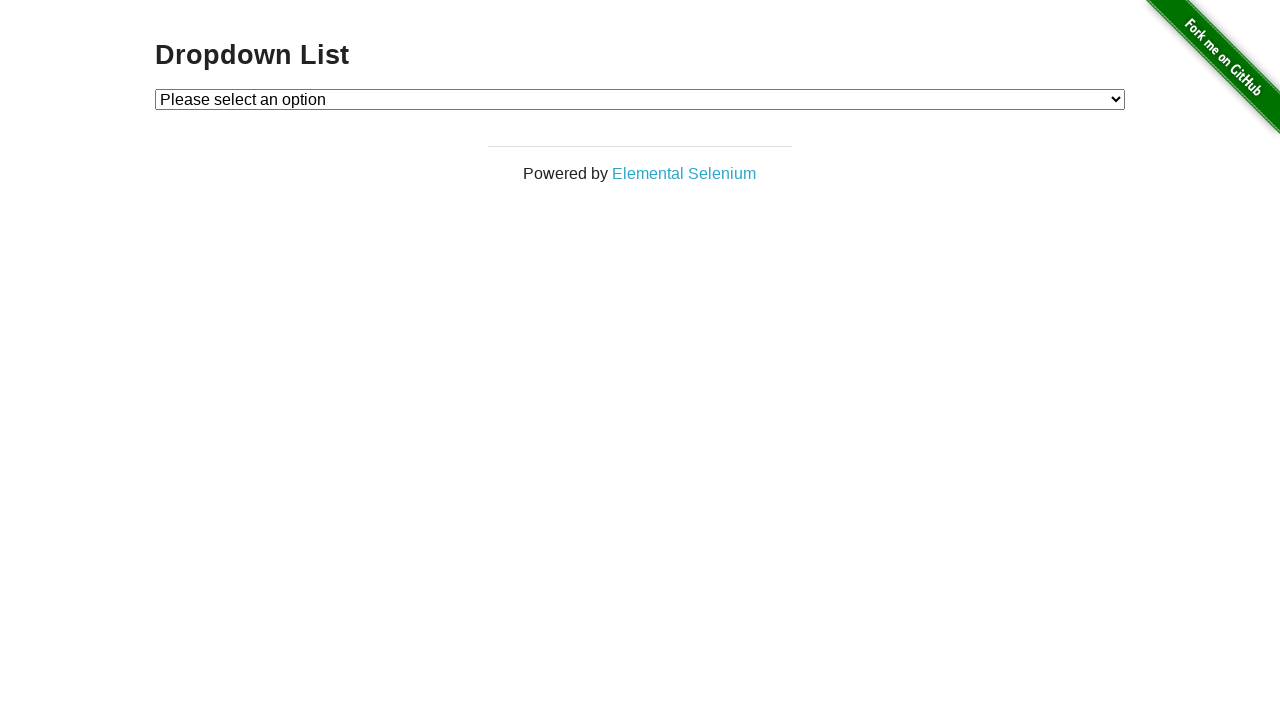

Verified dropdown option: 'Option 1'
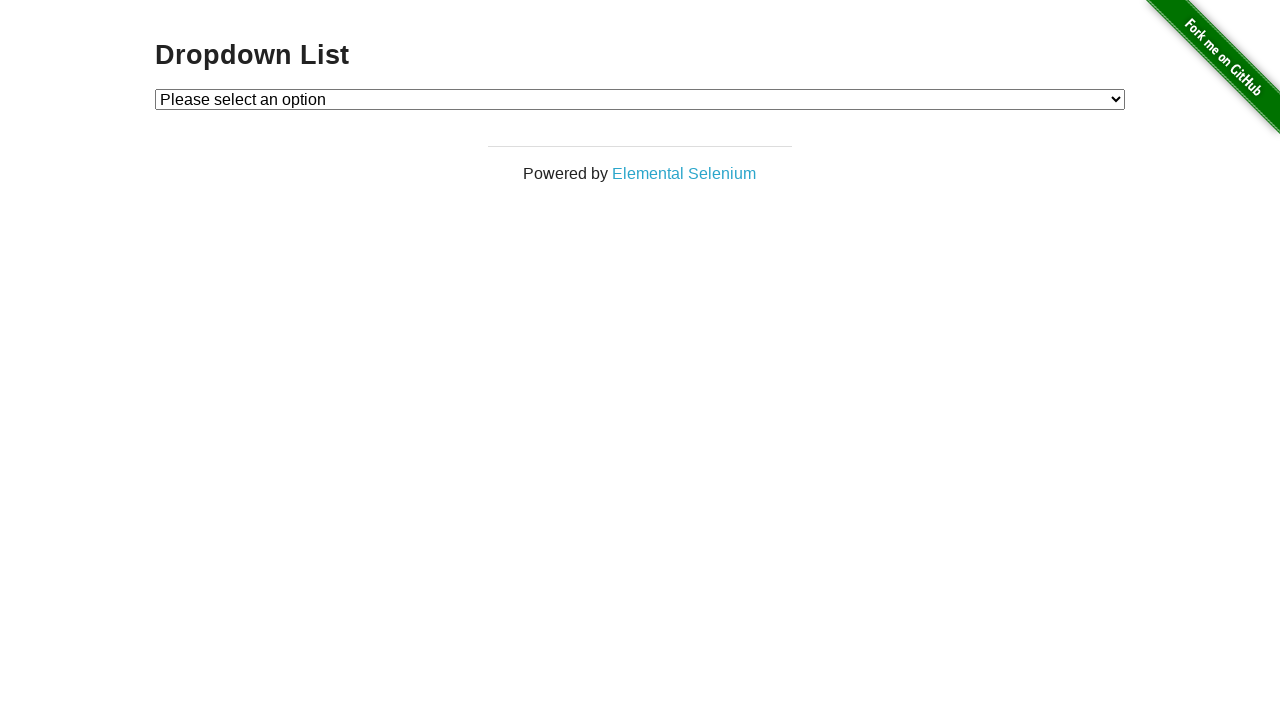

Verified dropdown option: 'Option 2'
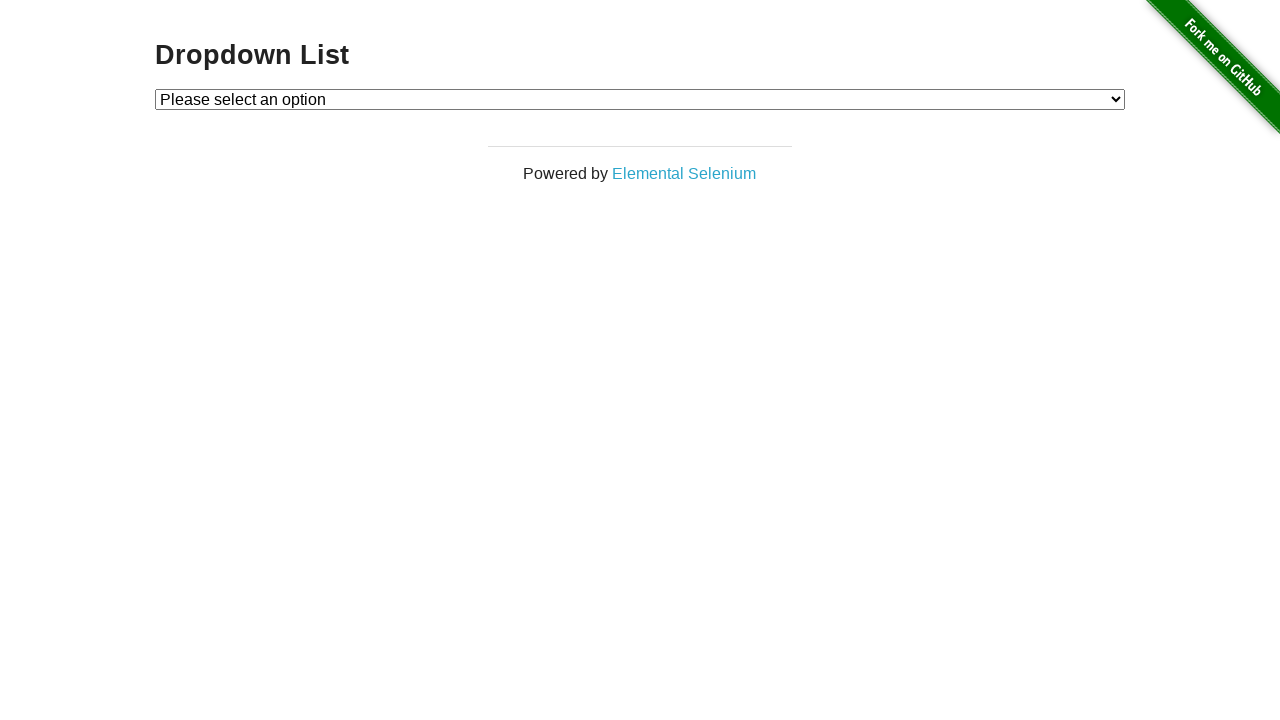

Selected dropdown option with value '1' on #dropdown
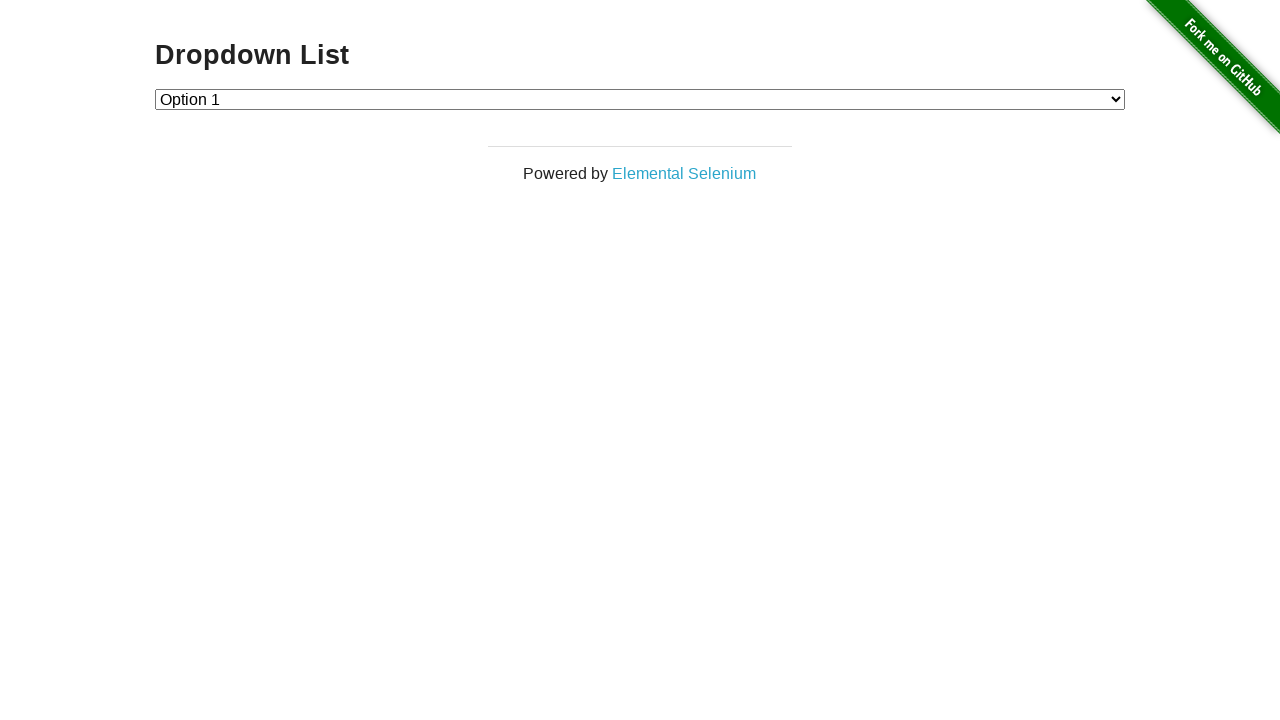

Verified dropdown selection was successful (value='1')
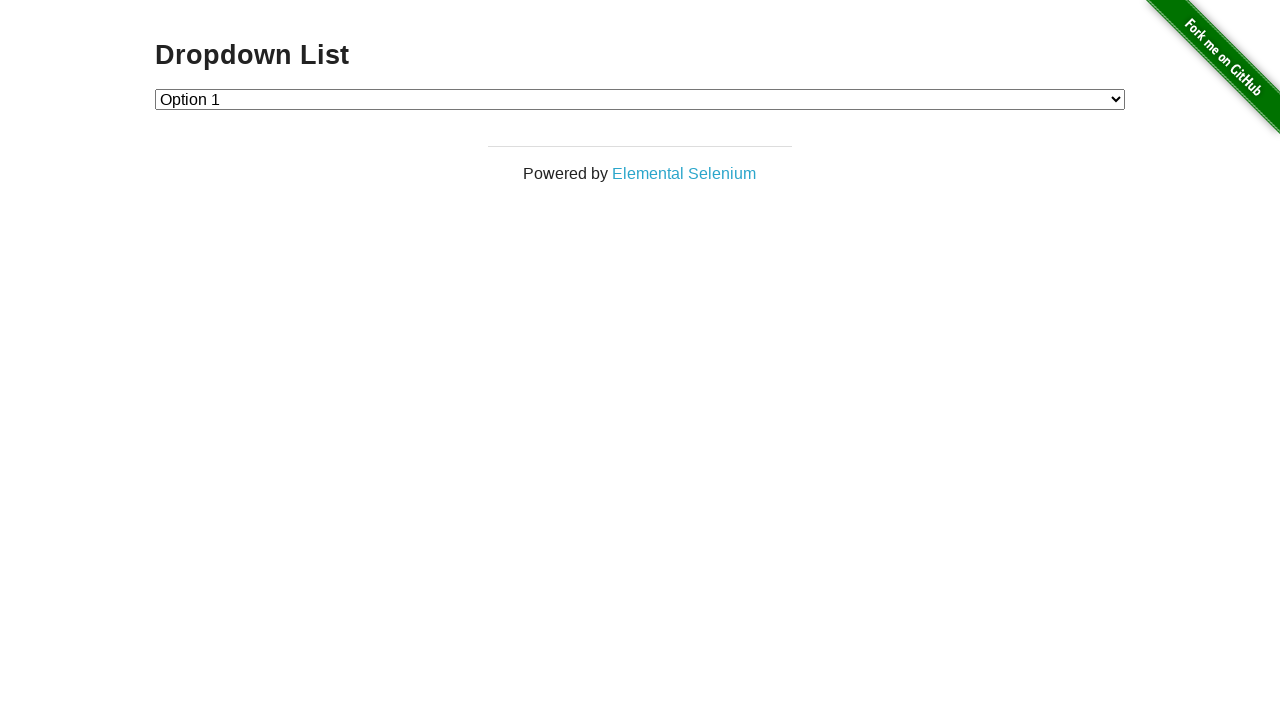

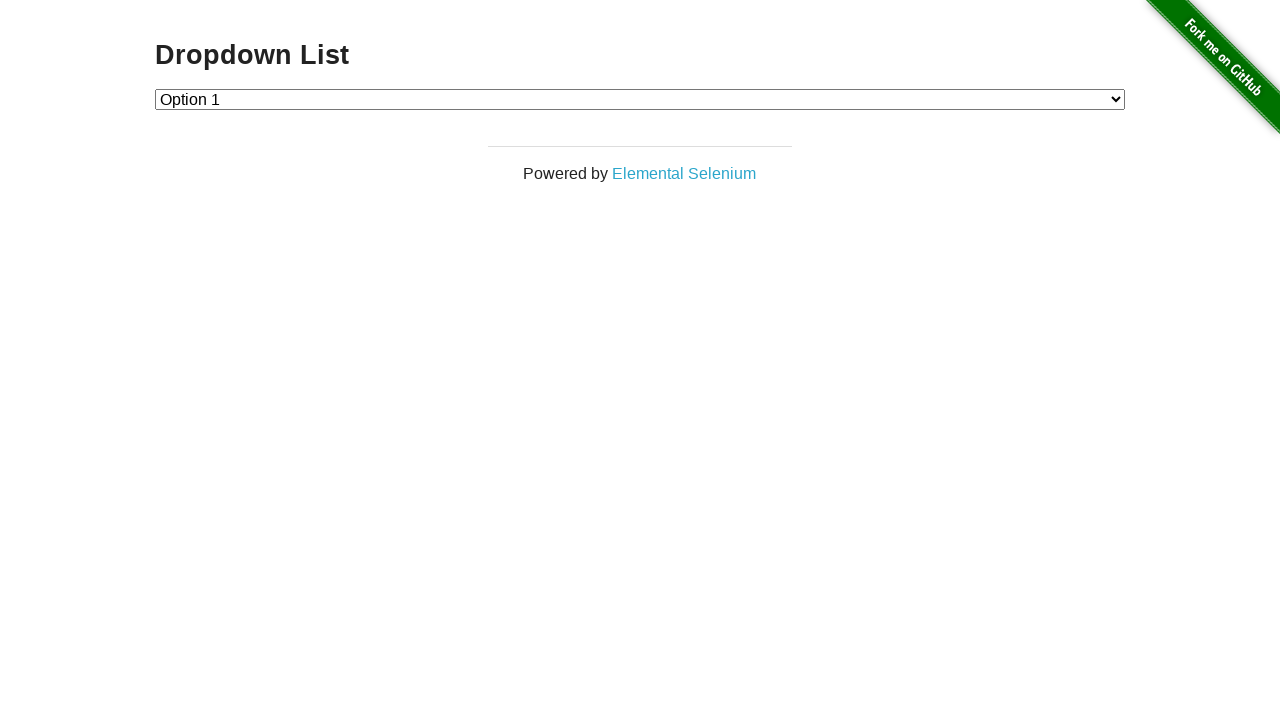